Tests that various form elements (email textbox, education textarea, age radio button, and user name text) are displayed on a basic form page, then interacts with them by filling text and clicking the radio button.

Starting URL: https://automationfc.github.io/basic-form/index.html

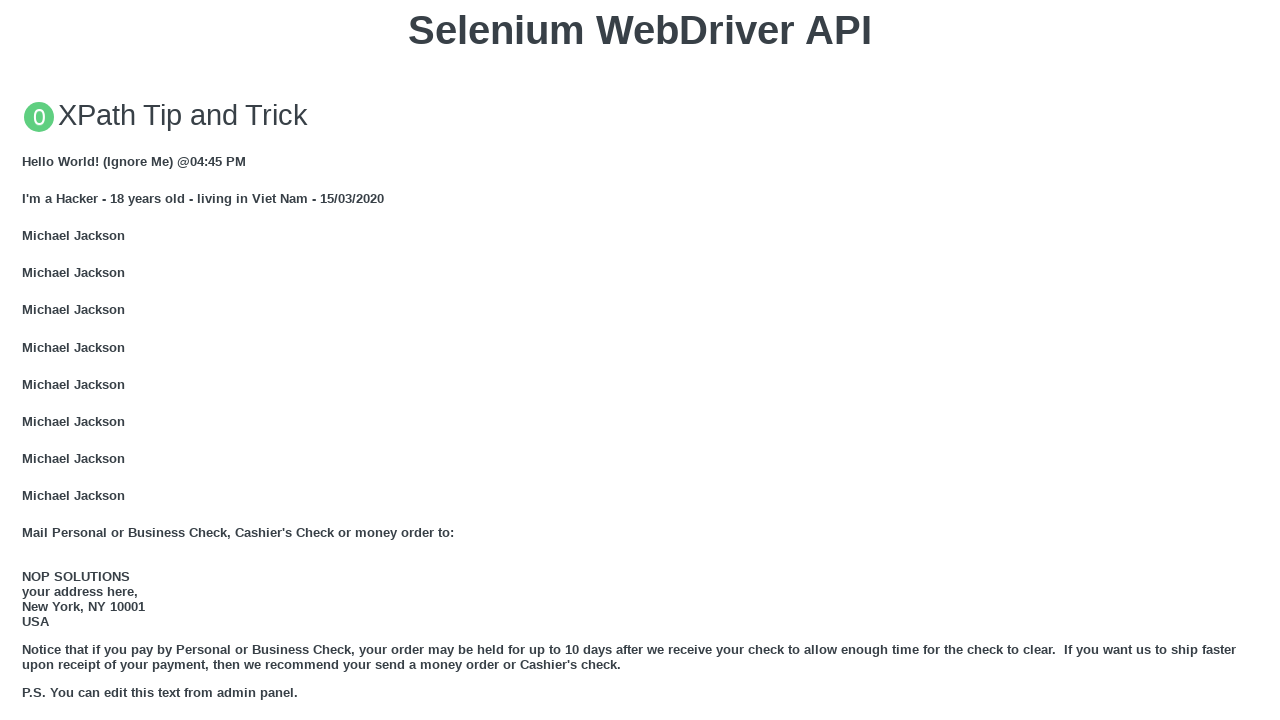

Email textbox is visible
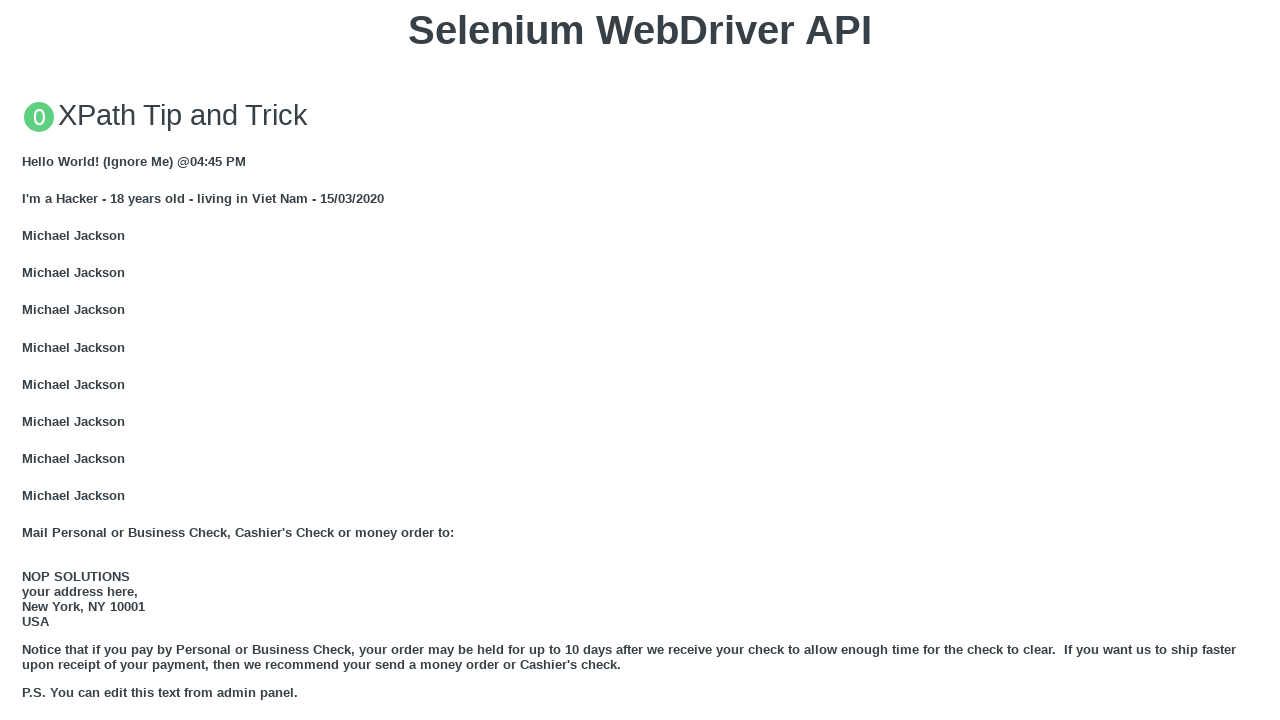

Filled email textbox with 'Automation Testing' on #mail
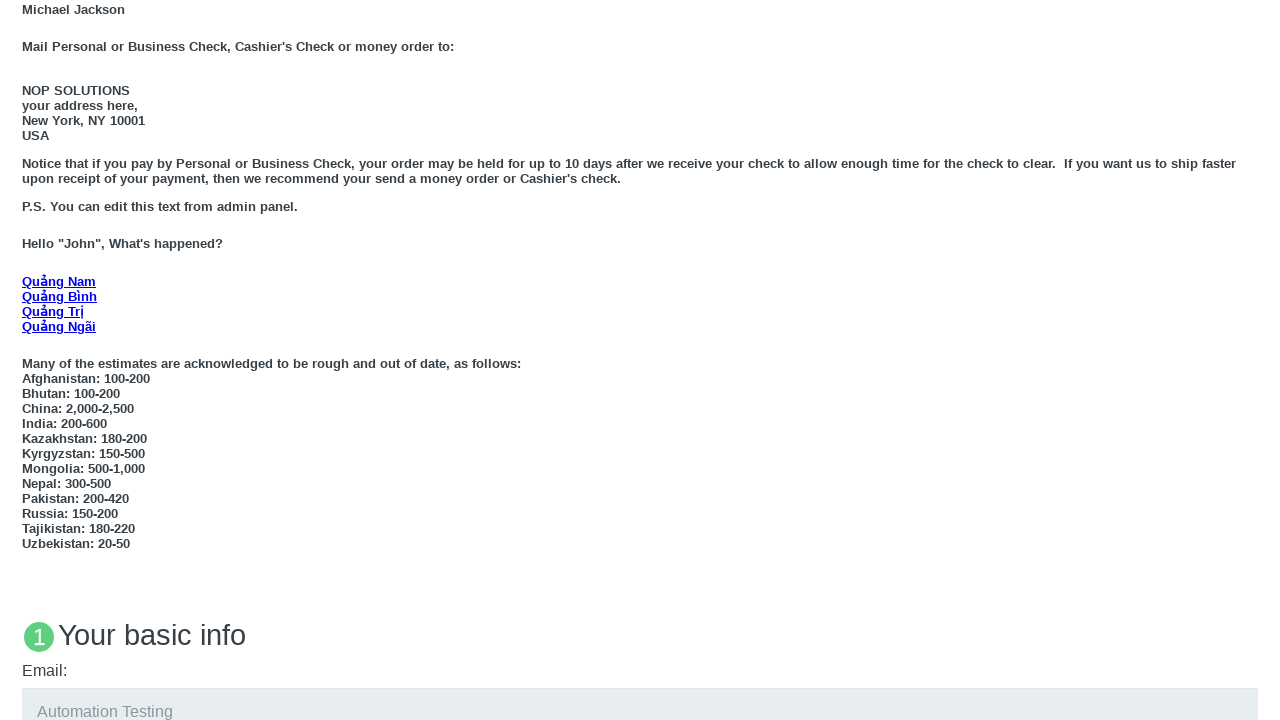

Education textarea is visible
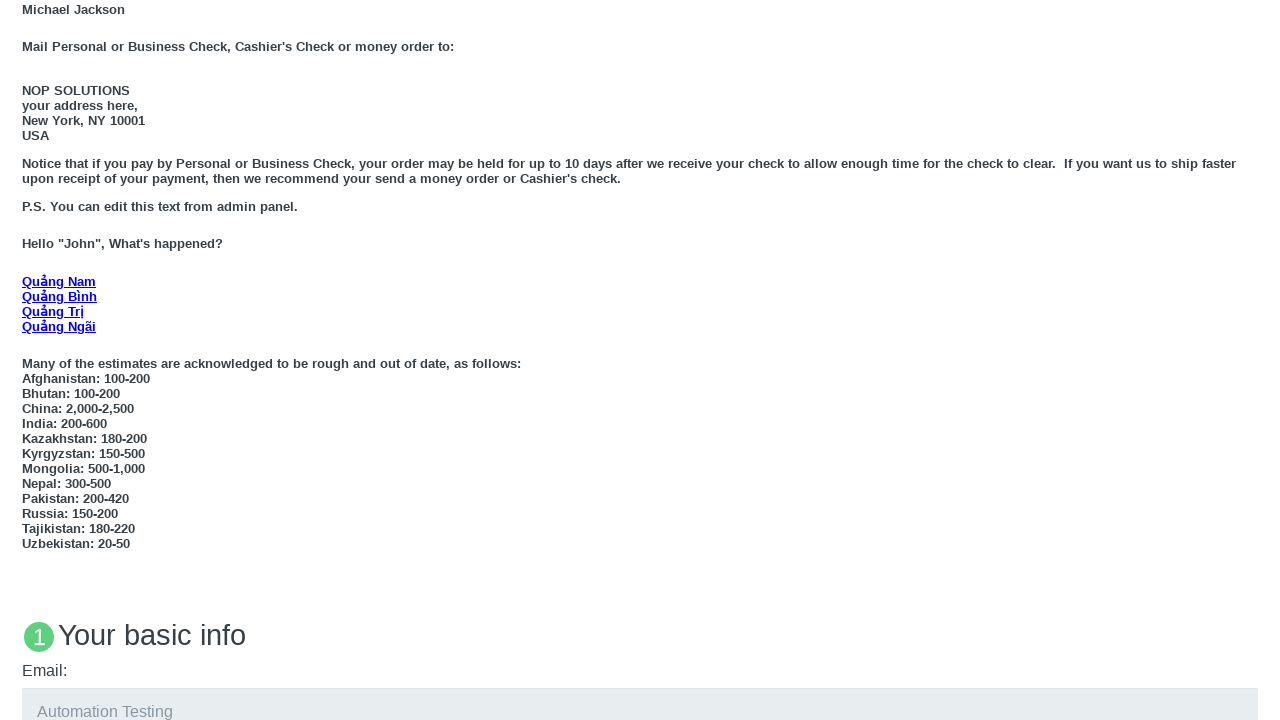

Filled education textarea with 'Automation testing 2' on #edu
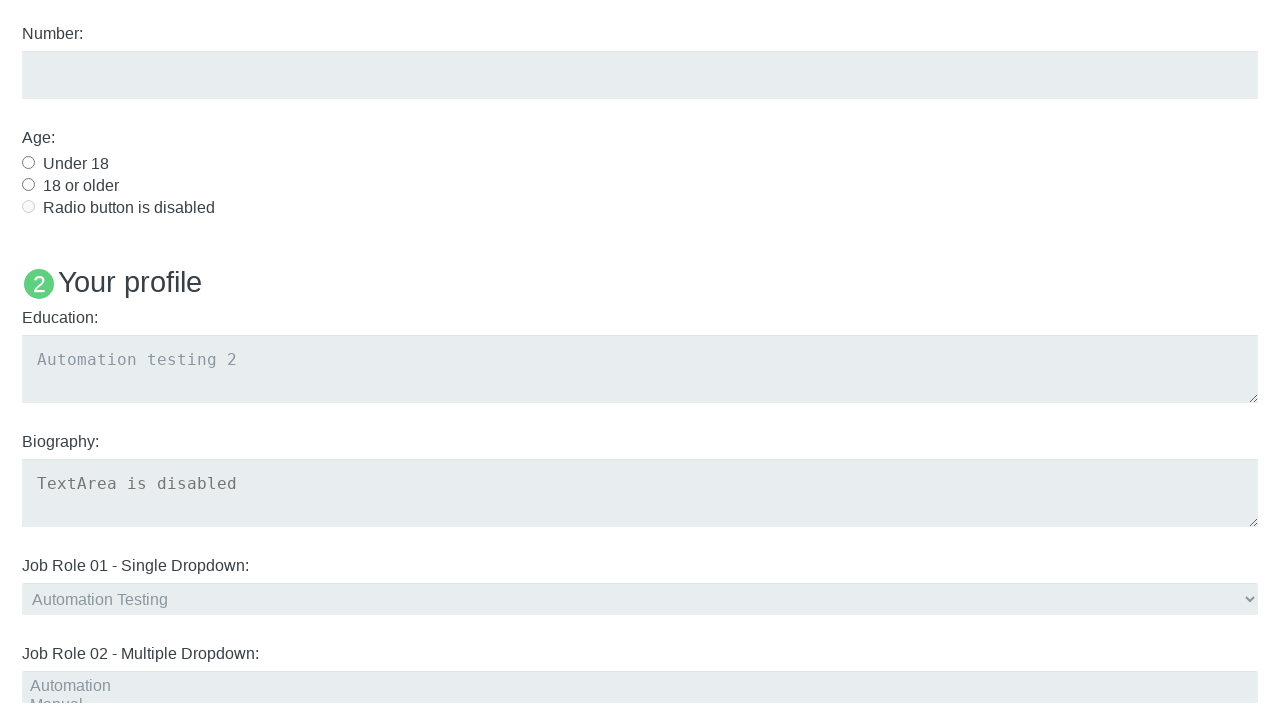

Age 'Under 18' radio button is visible
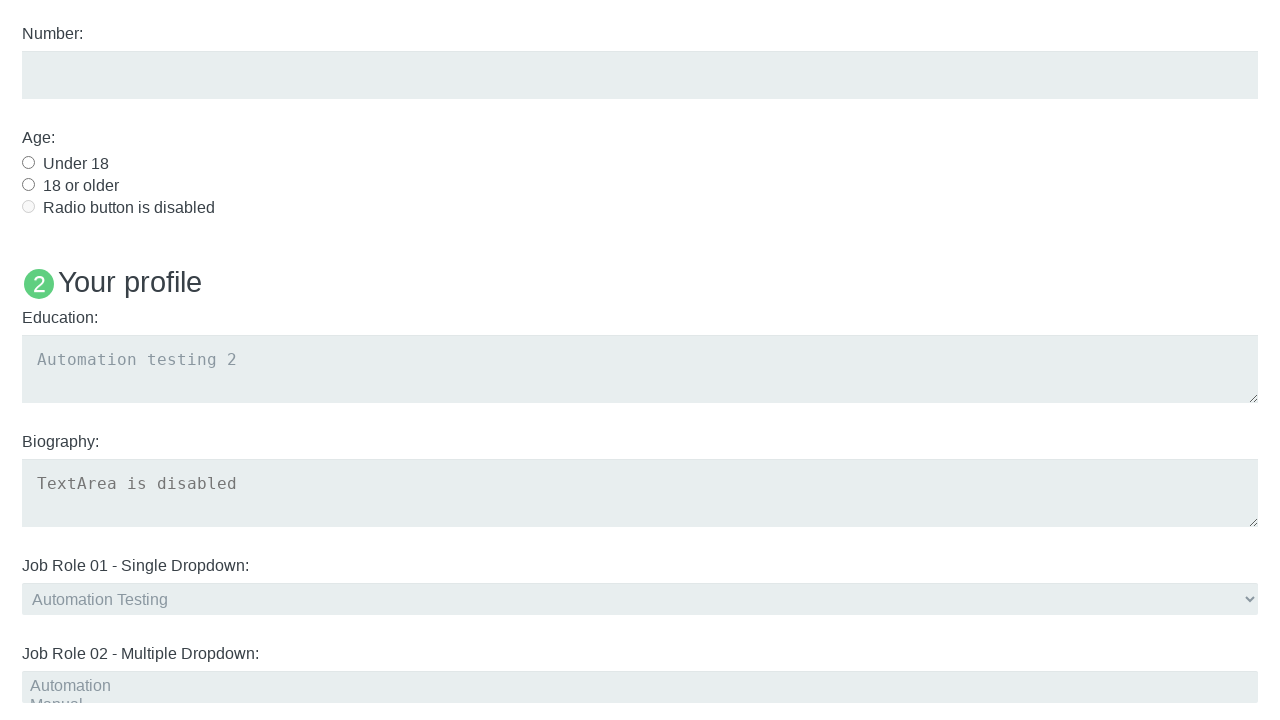

Clicked Age 'Under 18' radio button at (28, 162) on #under_18
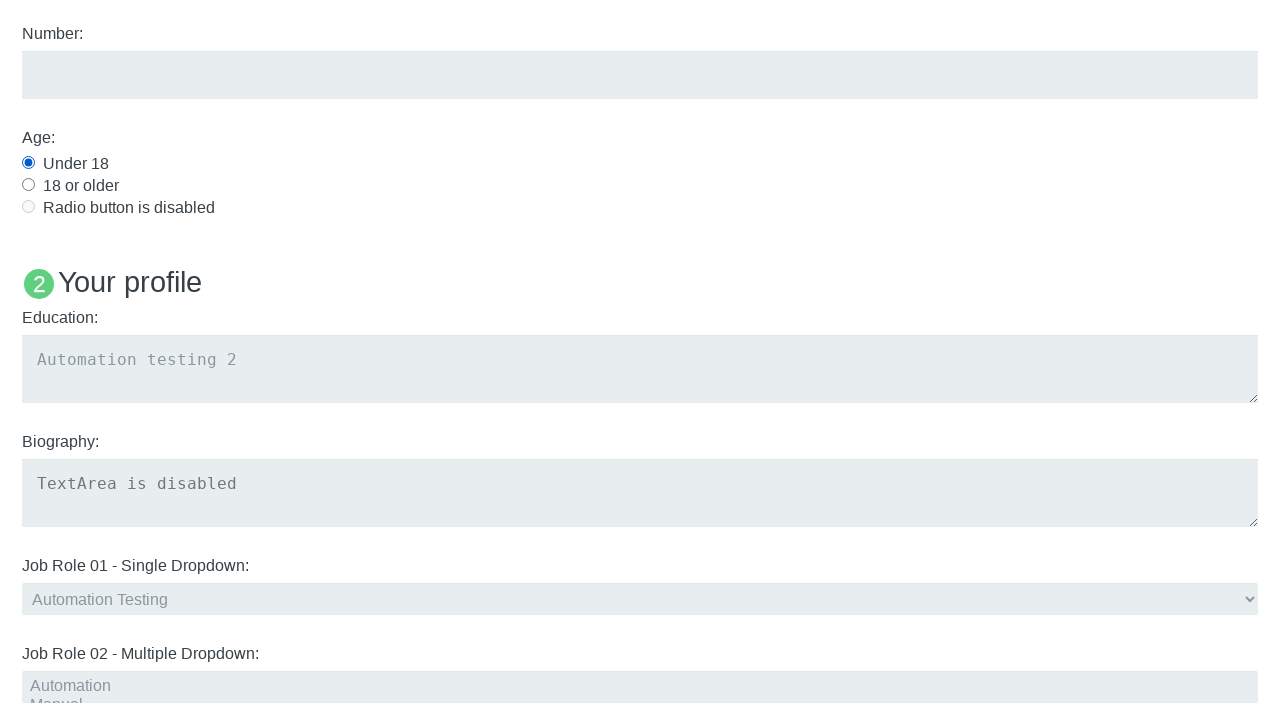

Verified 'Name: User5' text is visible on the form
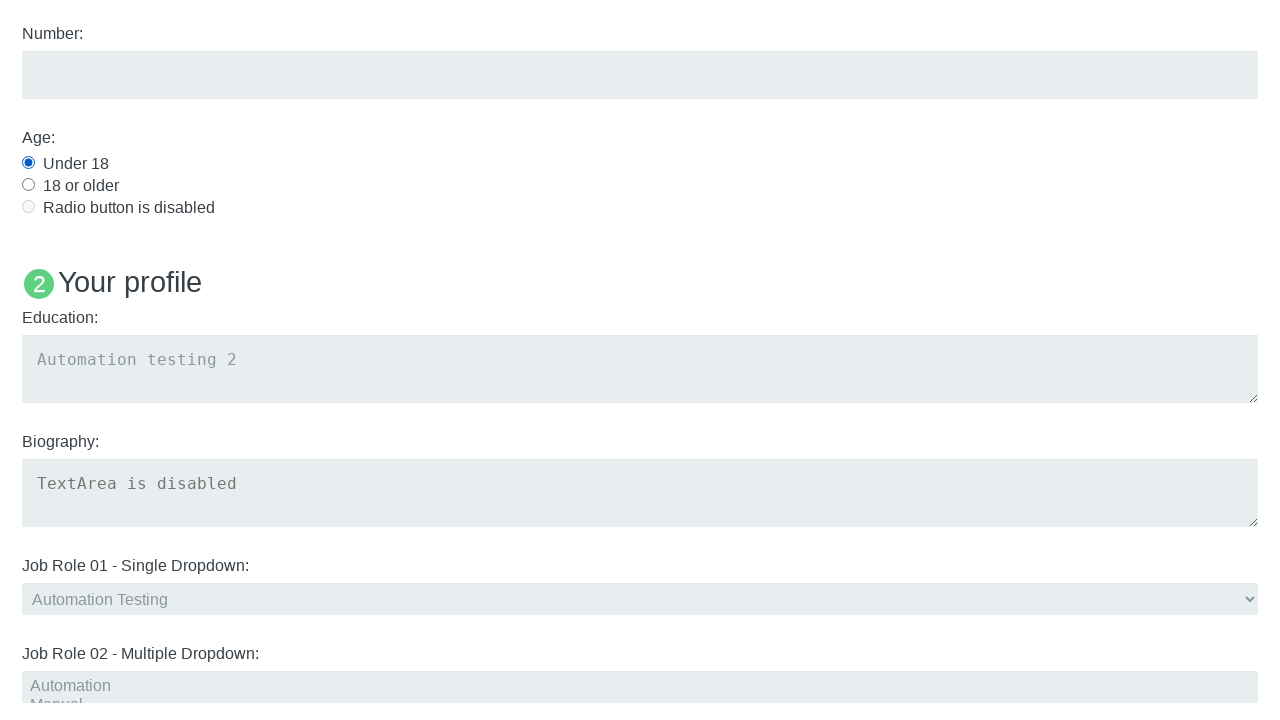

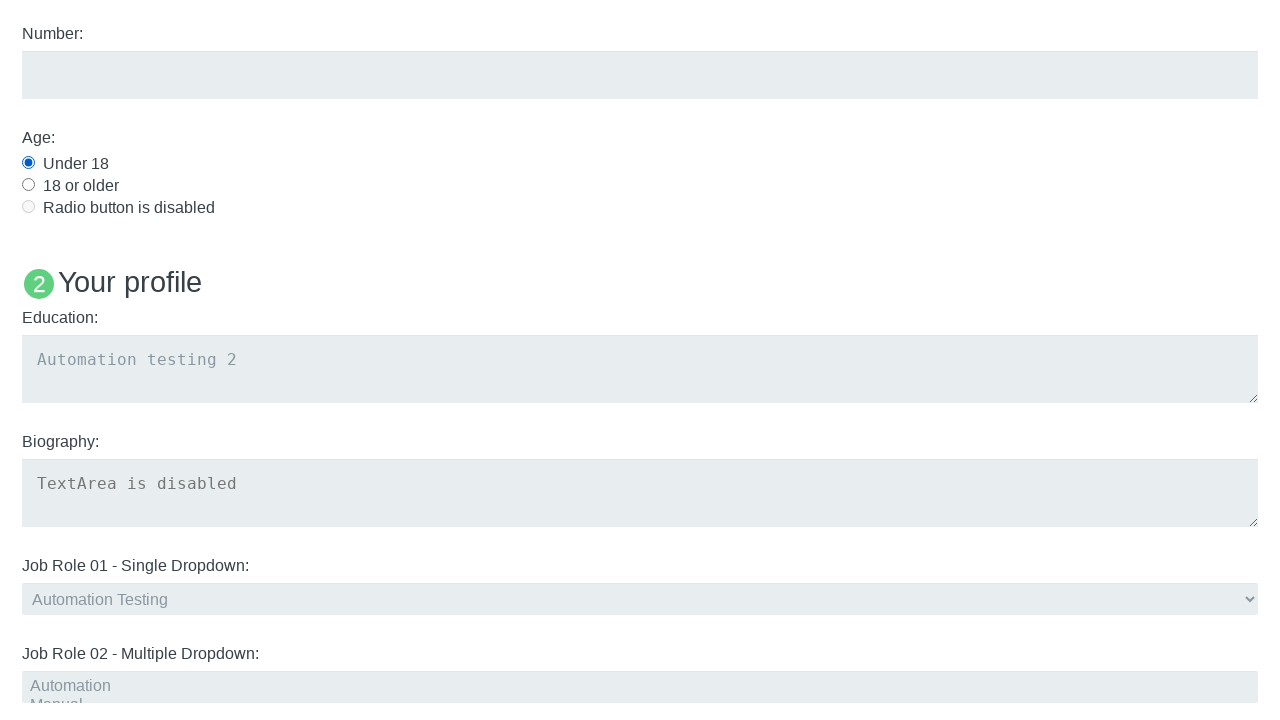